Verifies that the page has the correct title "Automation Testing Practice"

Starting URL: https://testautomationpractice.blogspot.com/

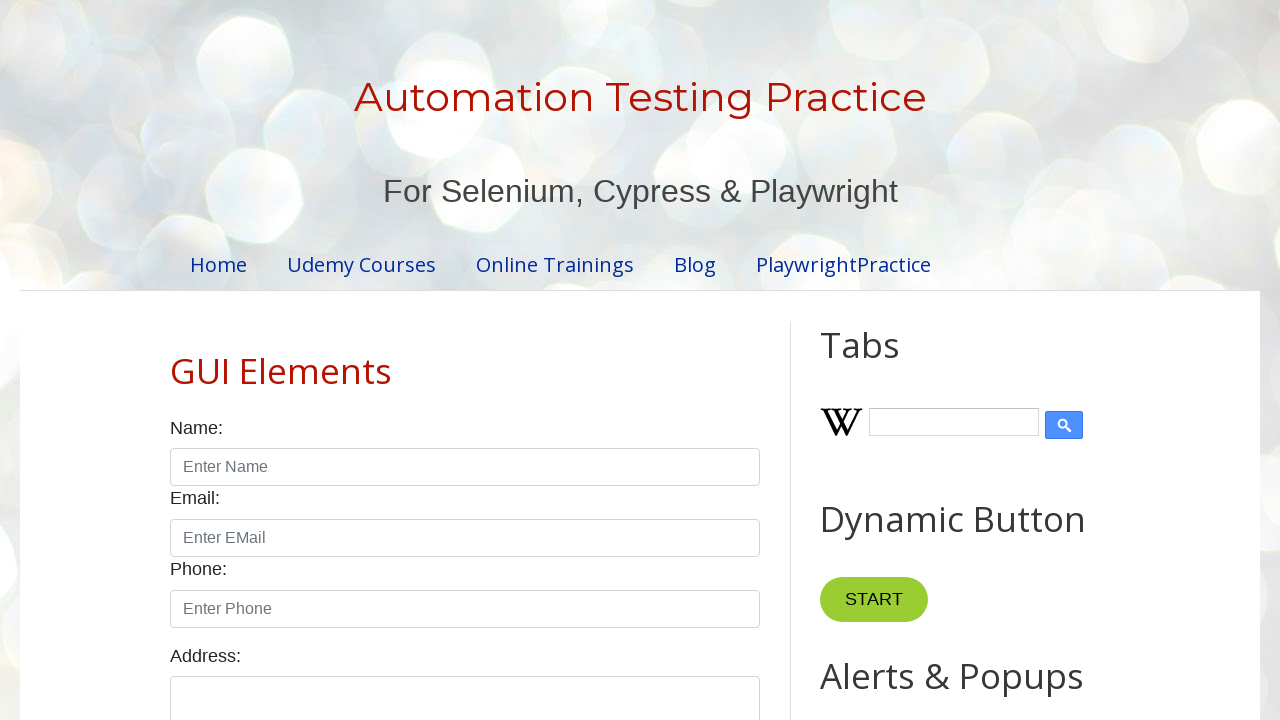

Navigated to https://testautomationpractice.blogspot.com/
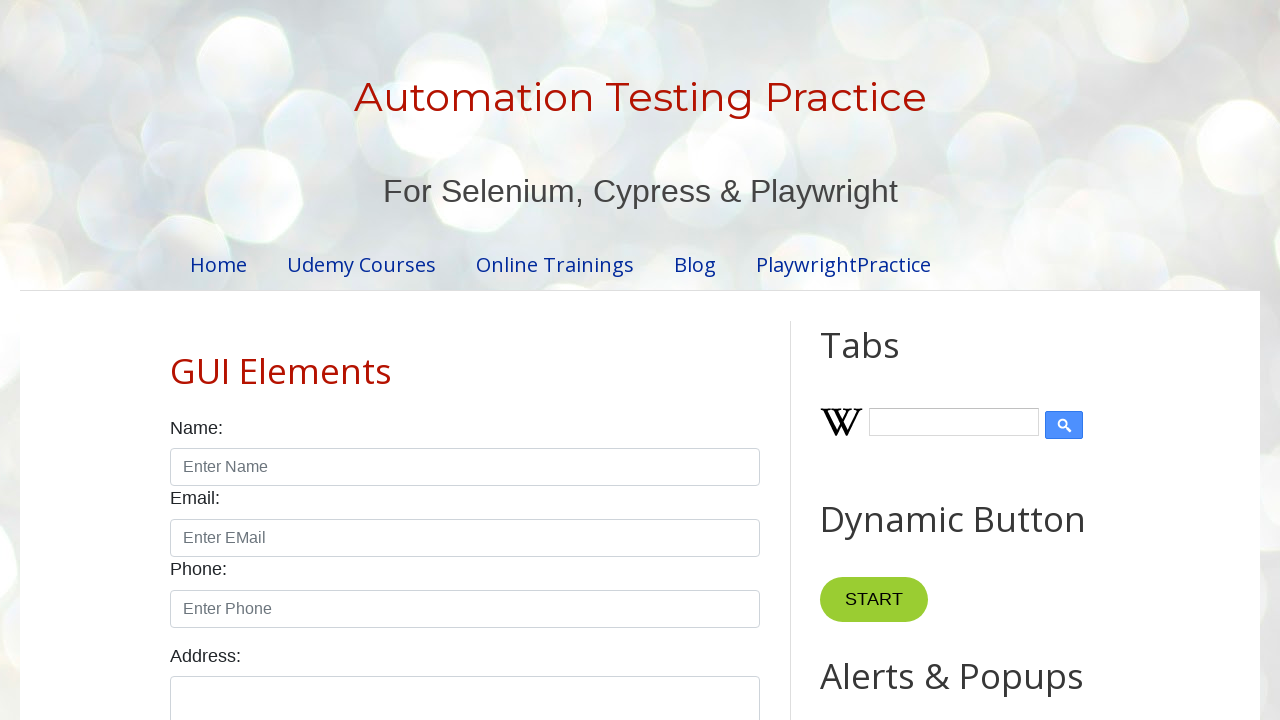

Verified page title is 'Automation Testing Practice'
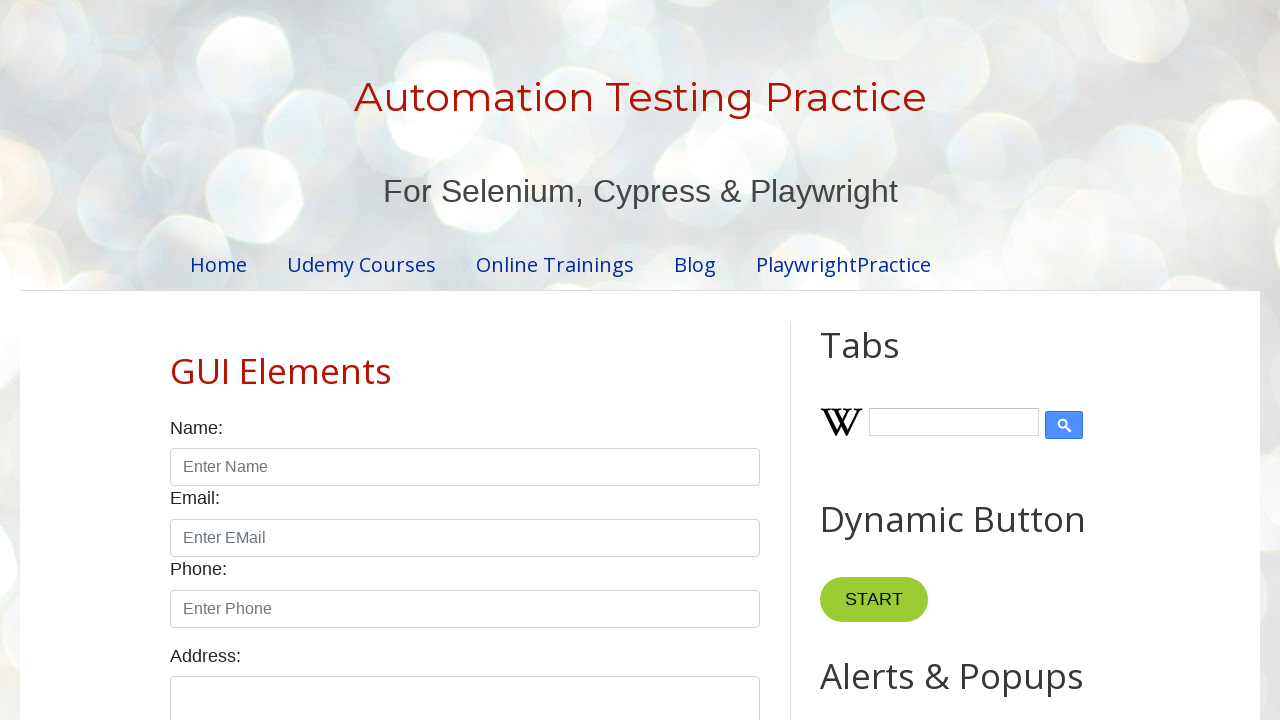

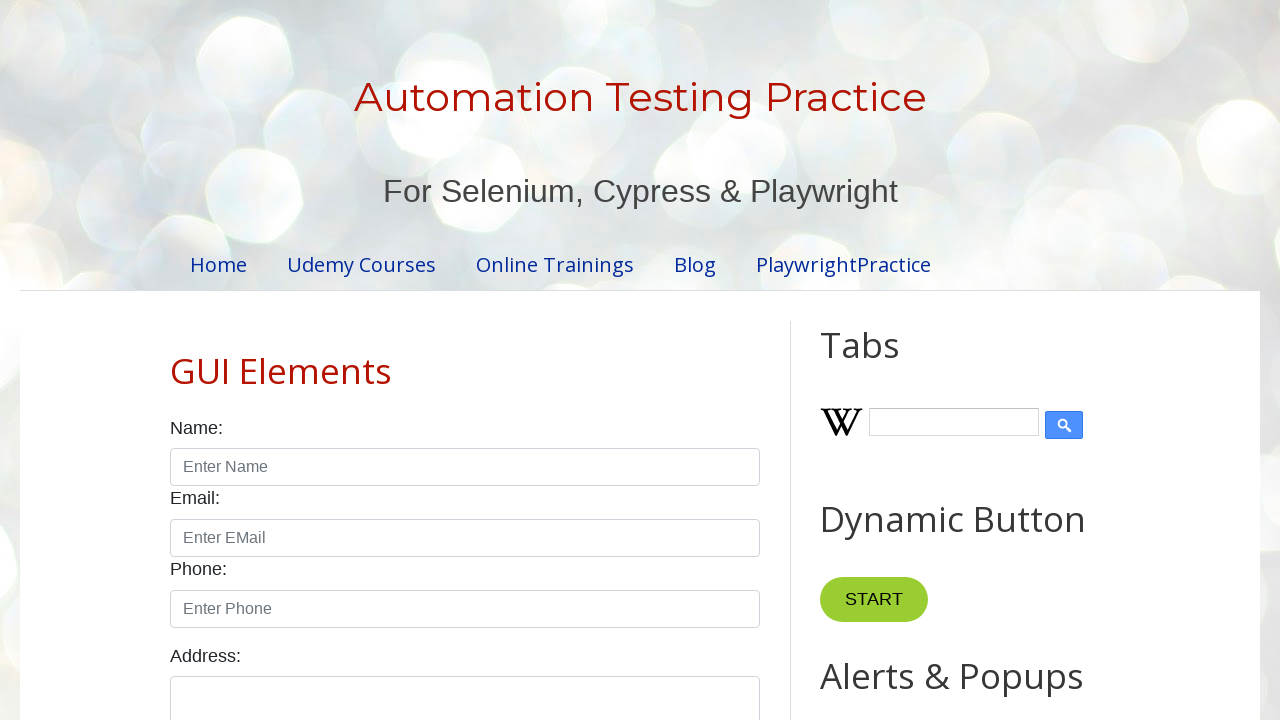